Tests opening multiple links in new tabs/windows and switching between them

Starting URL: https://automationfc.github.io/basic-form/index.html

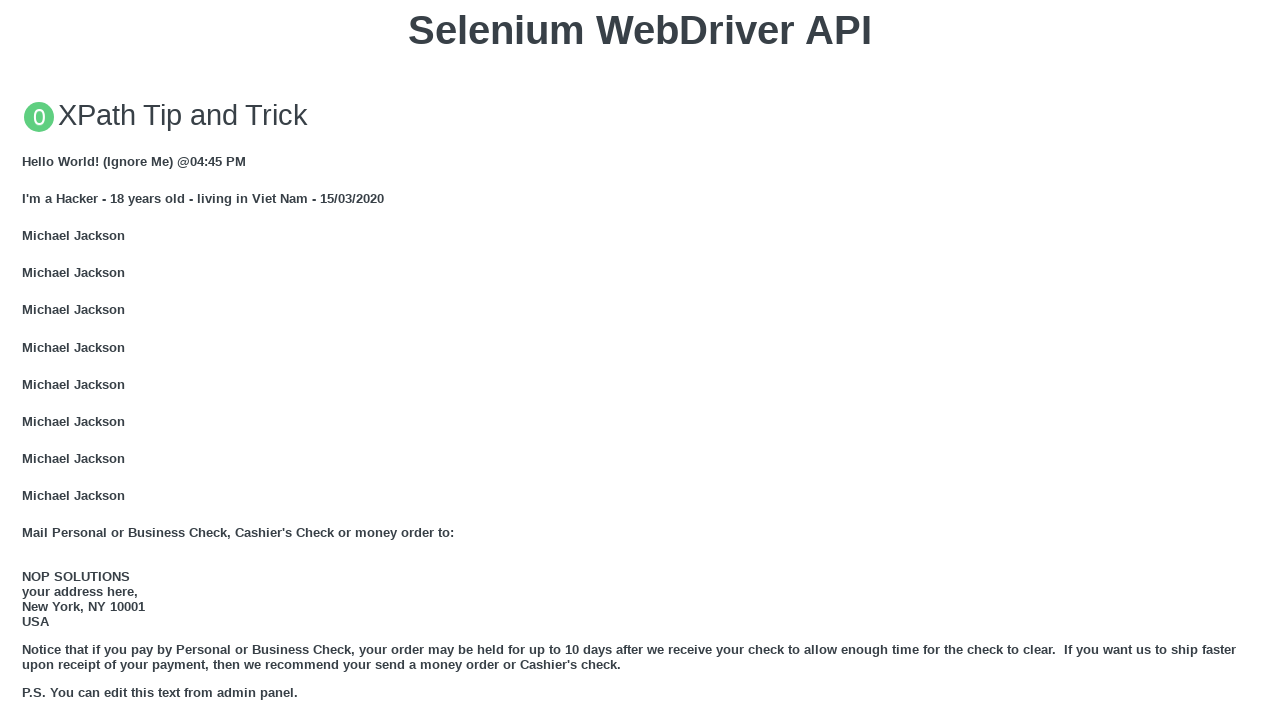

Clicked GOOGLE link to open in new tab at (56, 360) on xpath=//a[text()='GOOGLE']
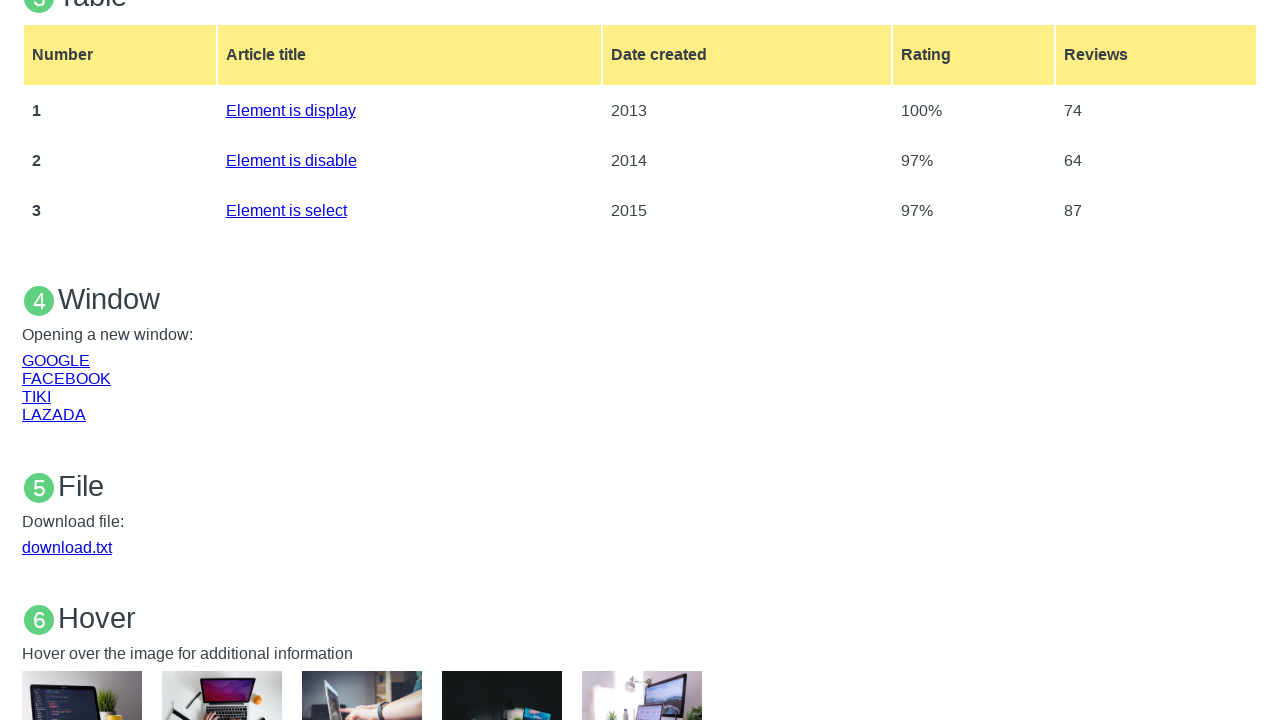

Google page loaded successfully
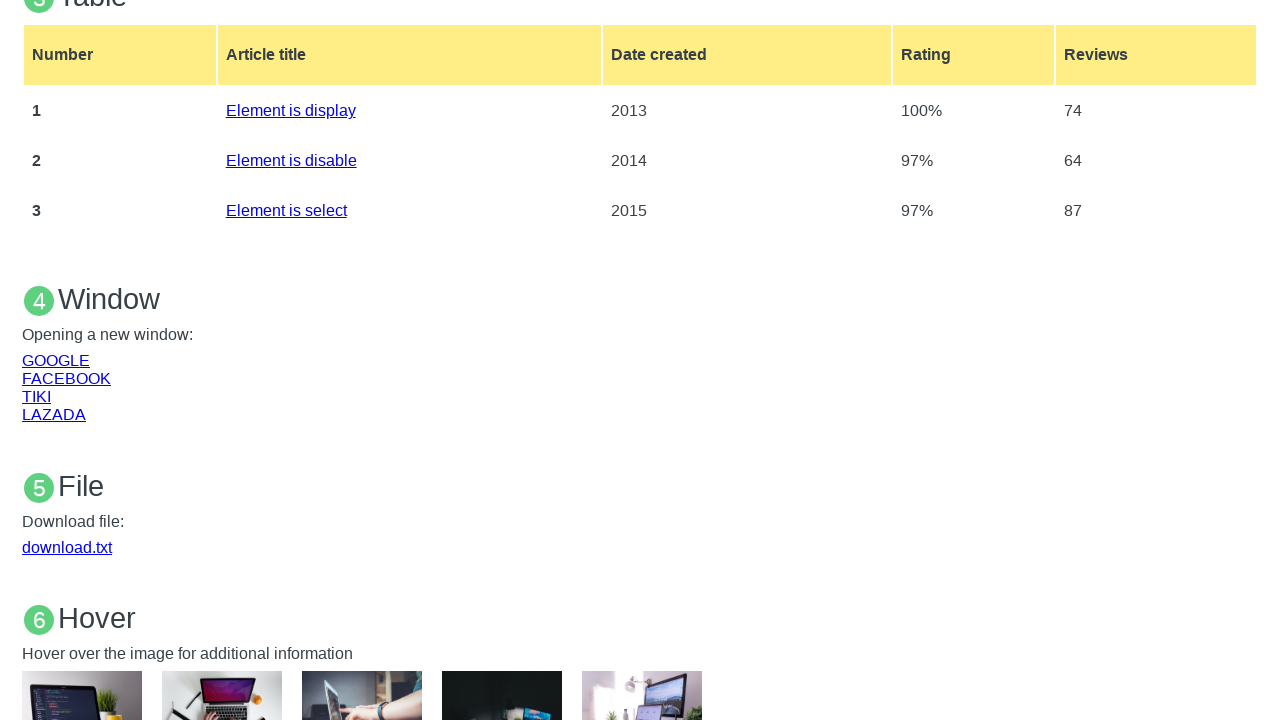

Brought original page to front
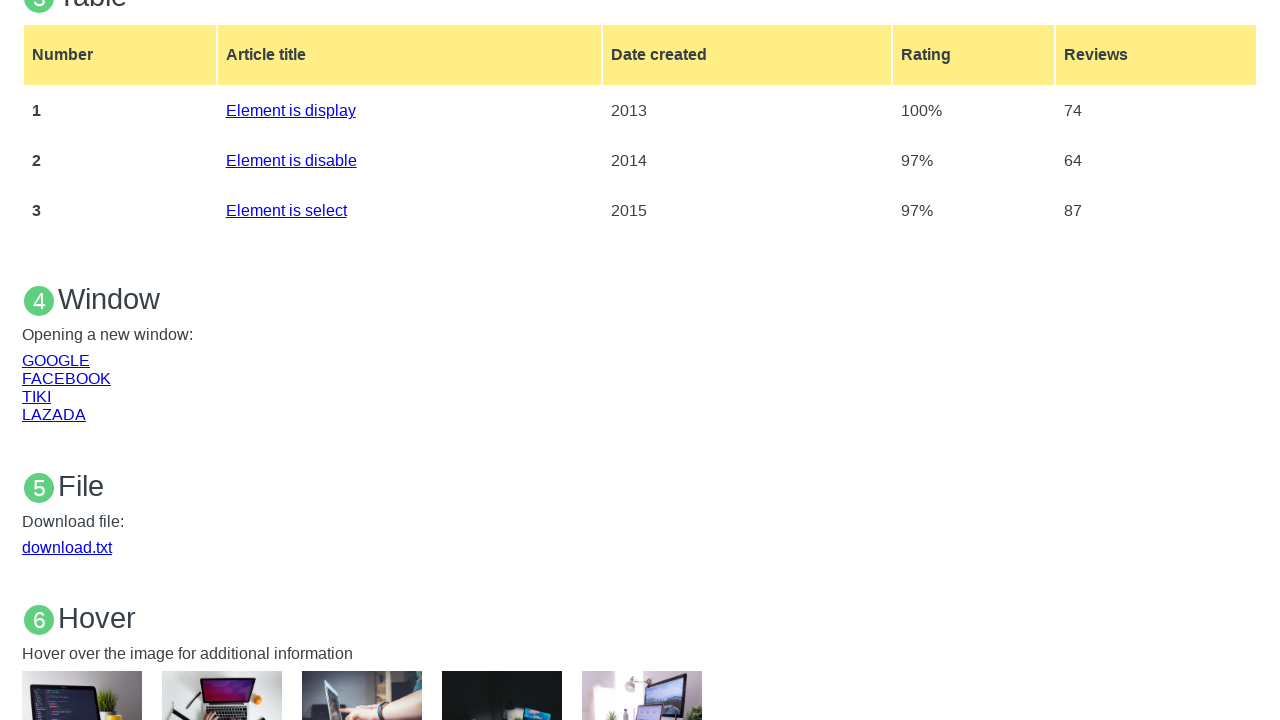

Clicked FACEBOOK link to open in new tab at (66, 378) on xpath=//a[text()='FACEBOOK']
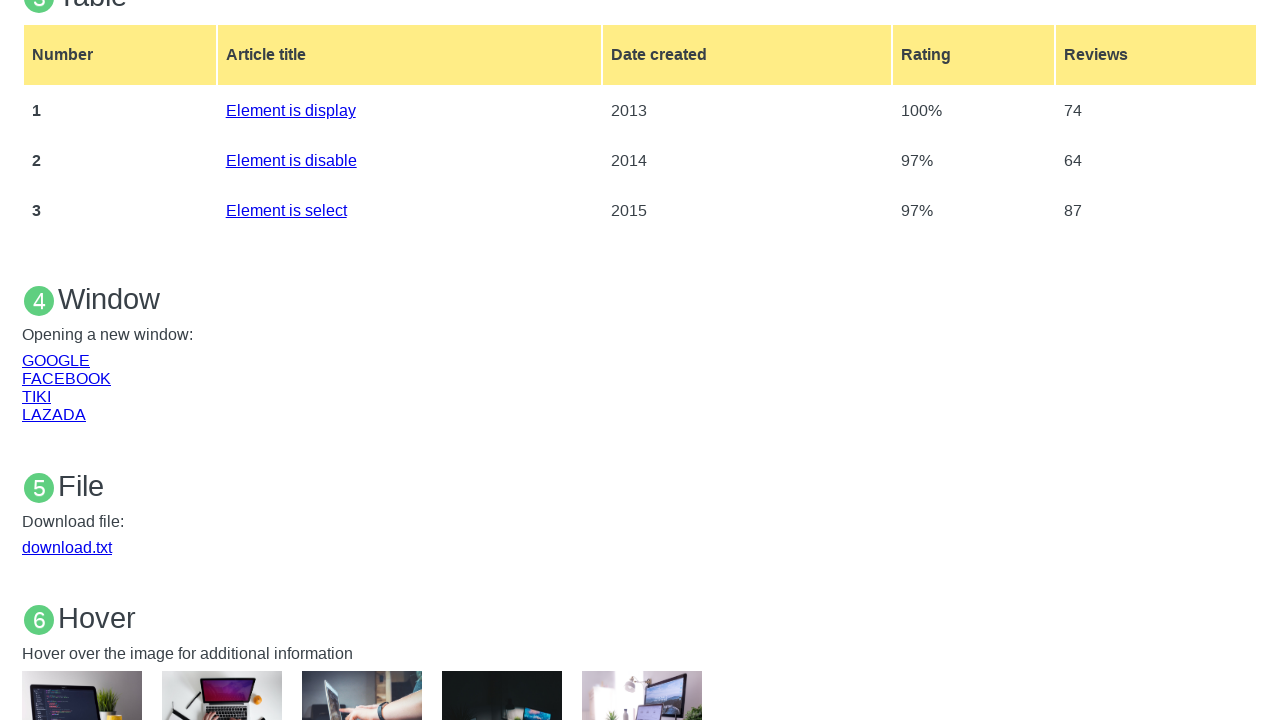

Facebook page loaded successfully
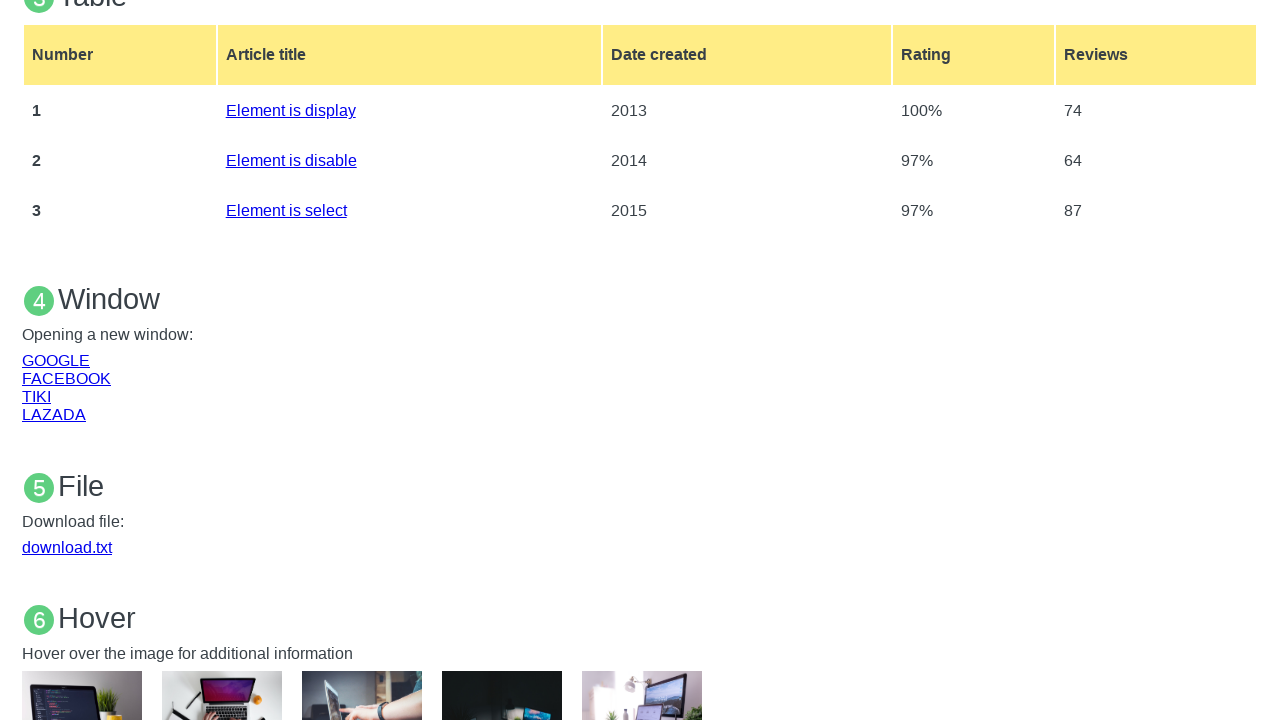

Brought original page to front
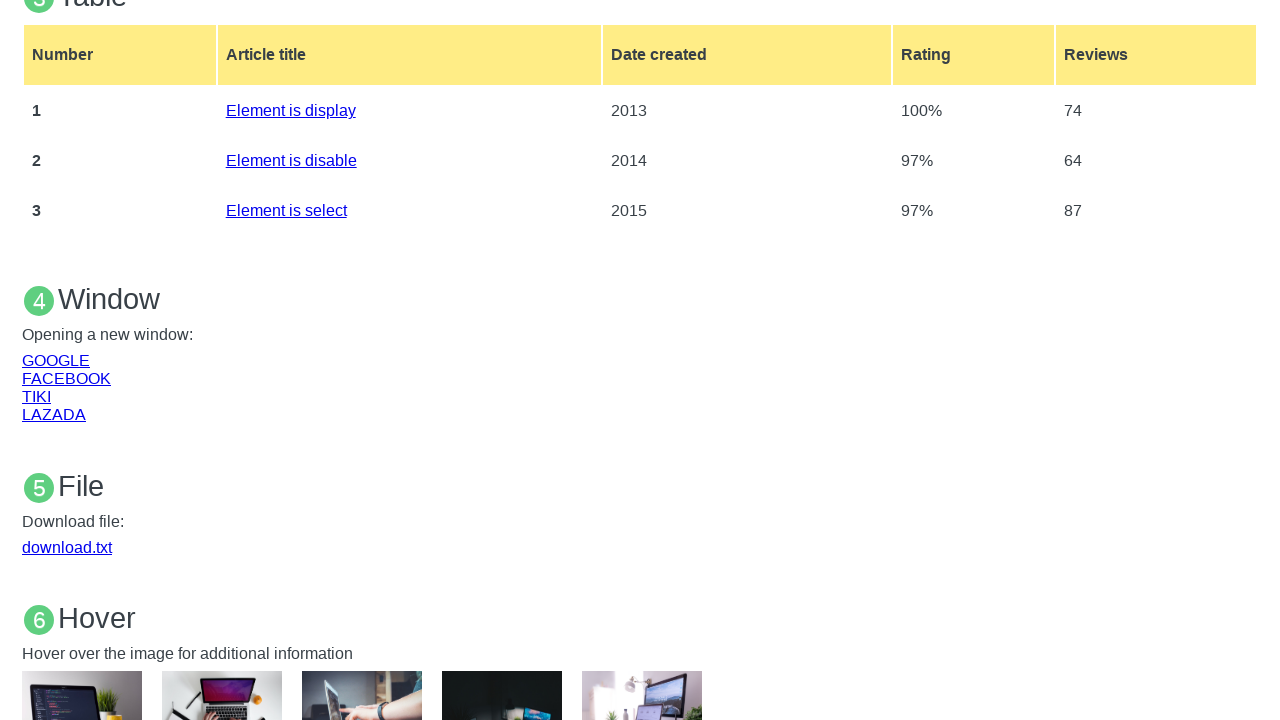

Clicked TIKI link to open in new tab at (36, 396) on xpath=//a[text()='TIKI']
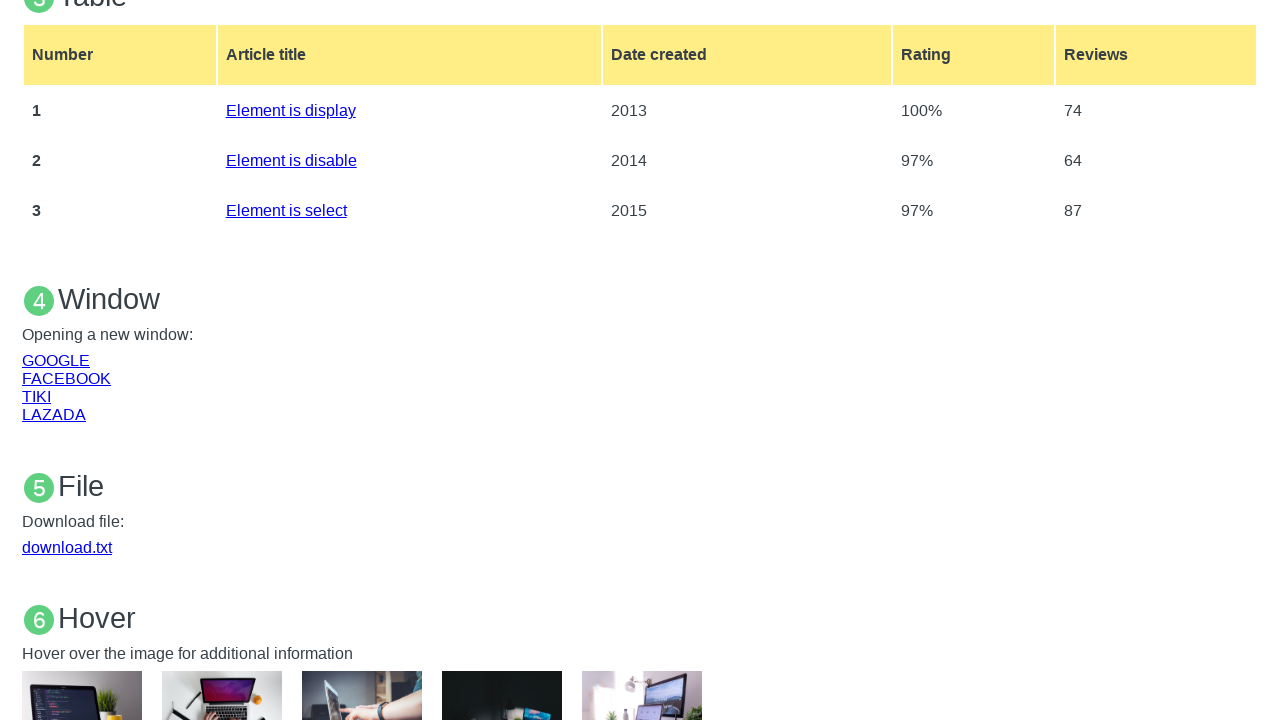

Tiki page loaded successfully
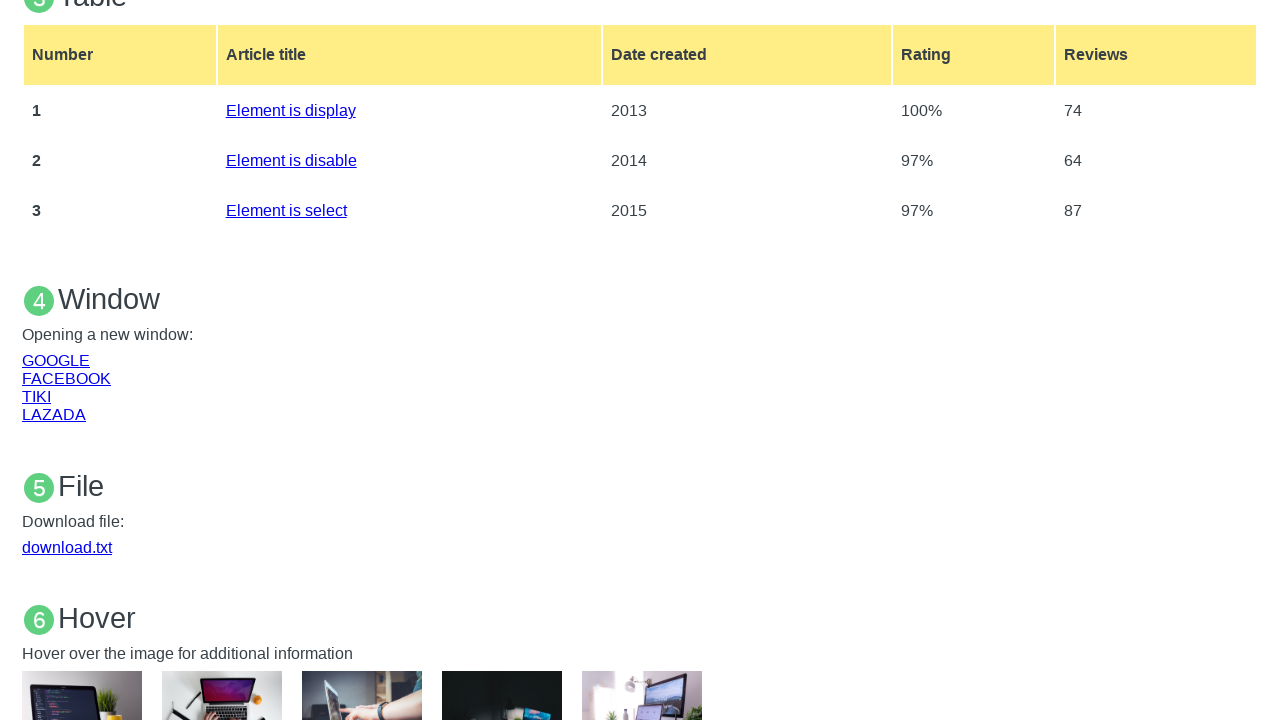

Brought original page to front
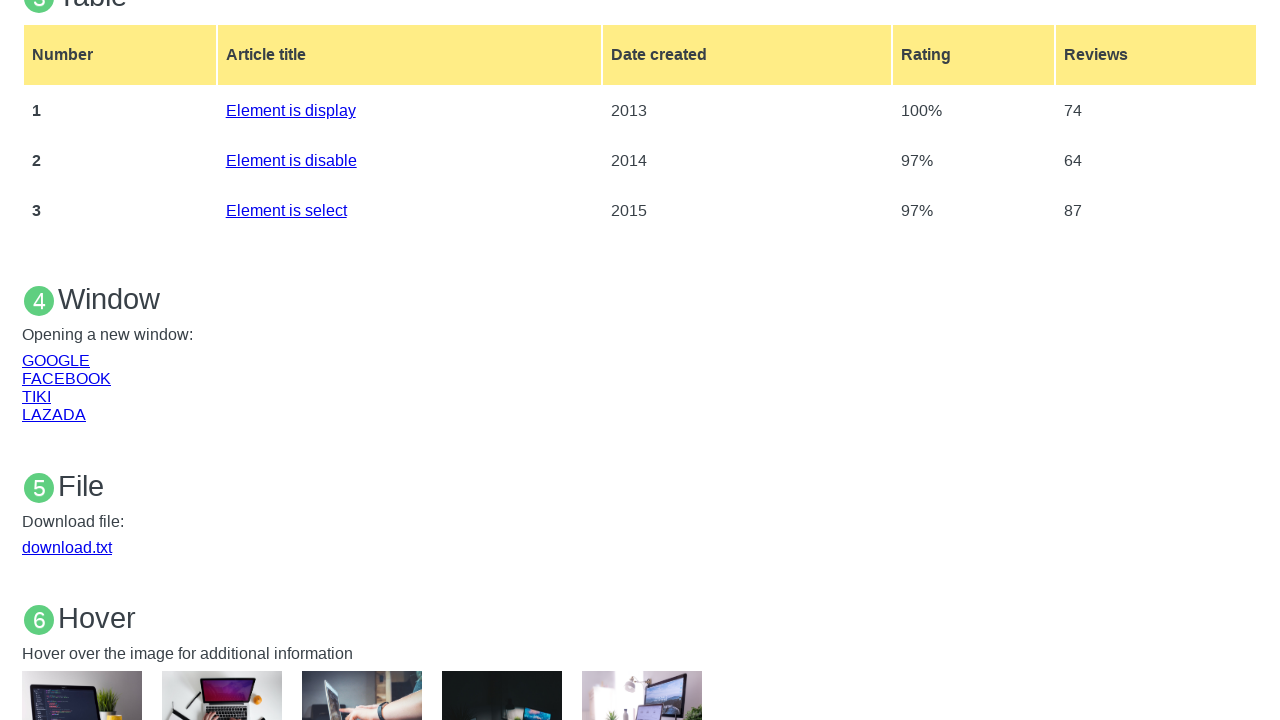

Closed Google tab
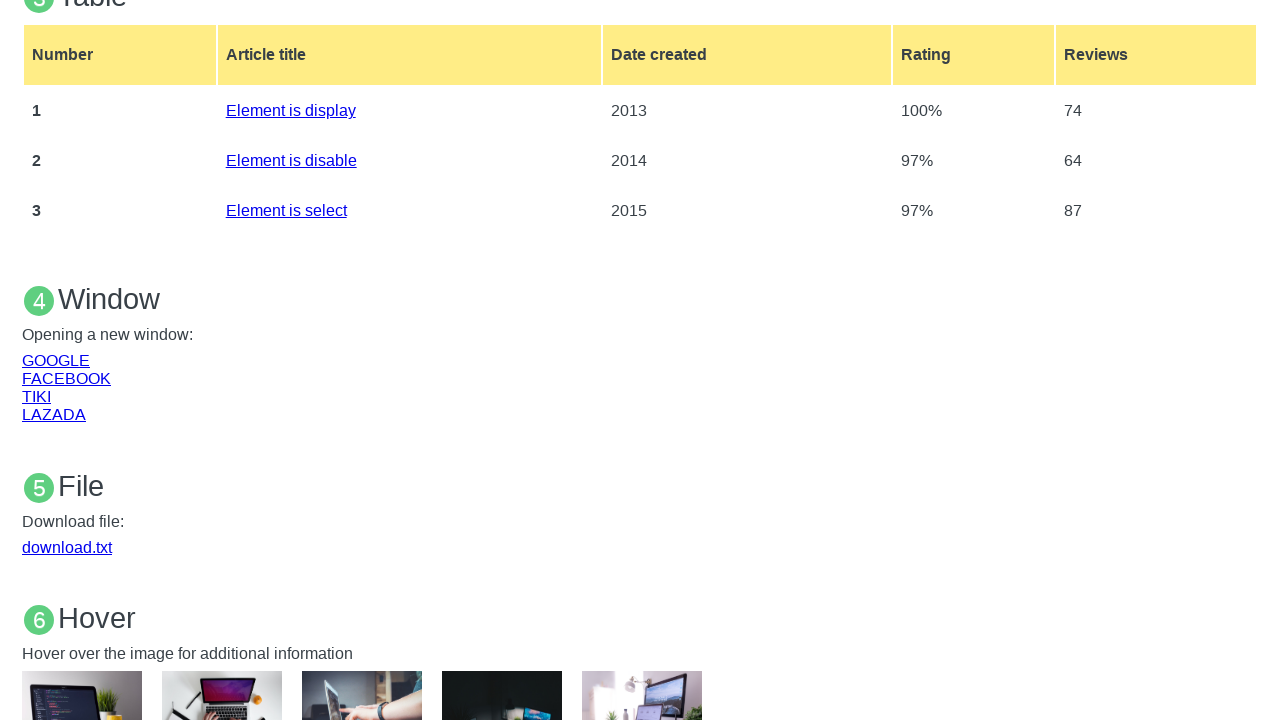

Closed Facebook tab
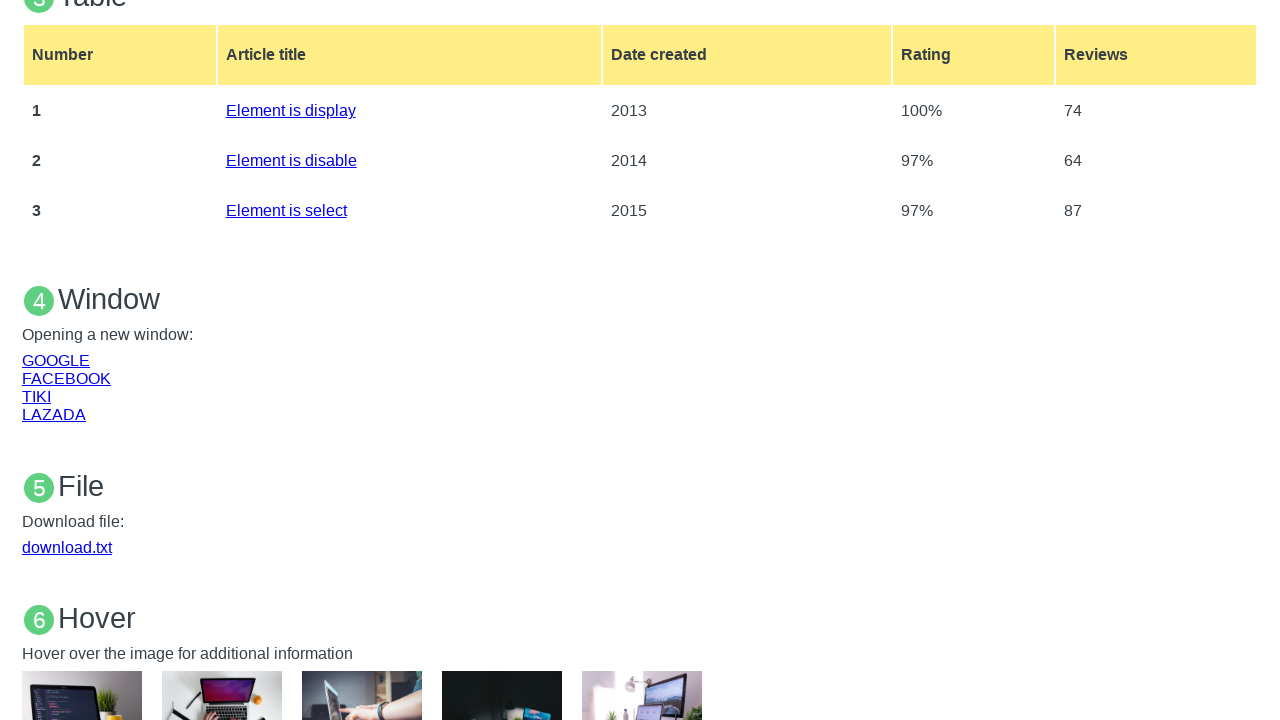

Closed Tiki tab
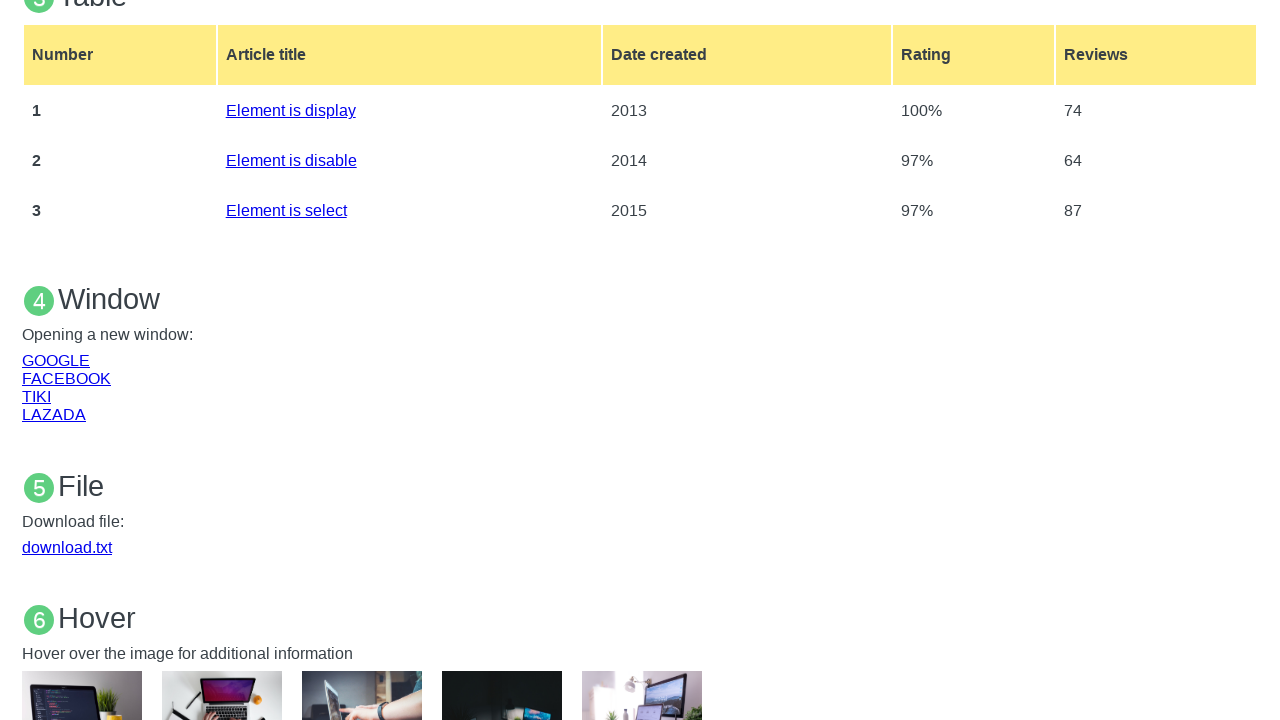

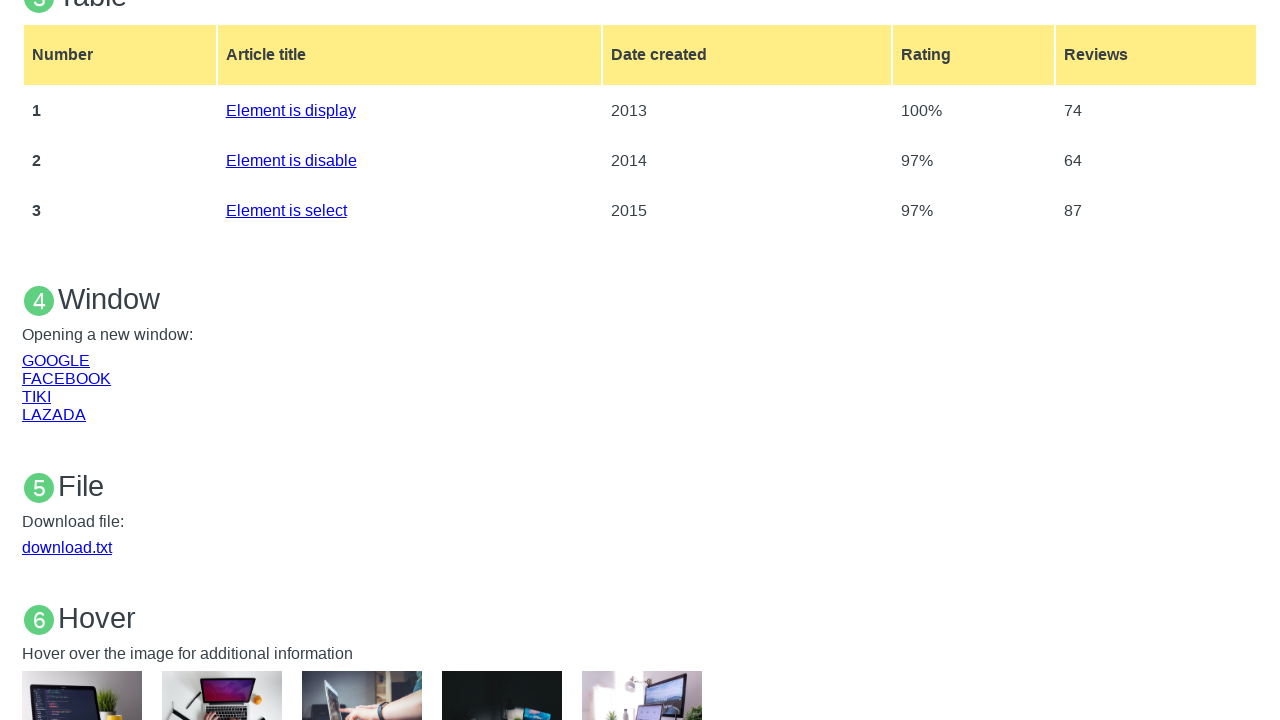